Navigates to books.toscrape.com and verifies that book products are displayed on the page, including checking for product elements with title, price, and link information.

Starting URL: https://books.toscrape.com/

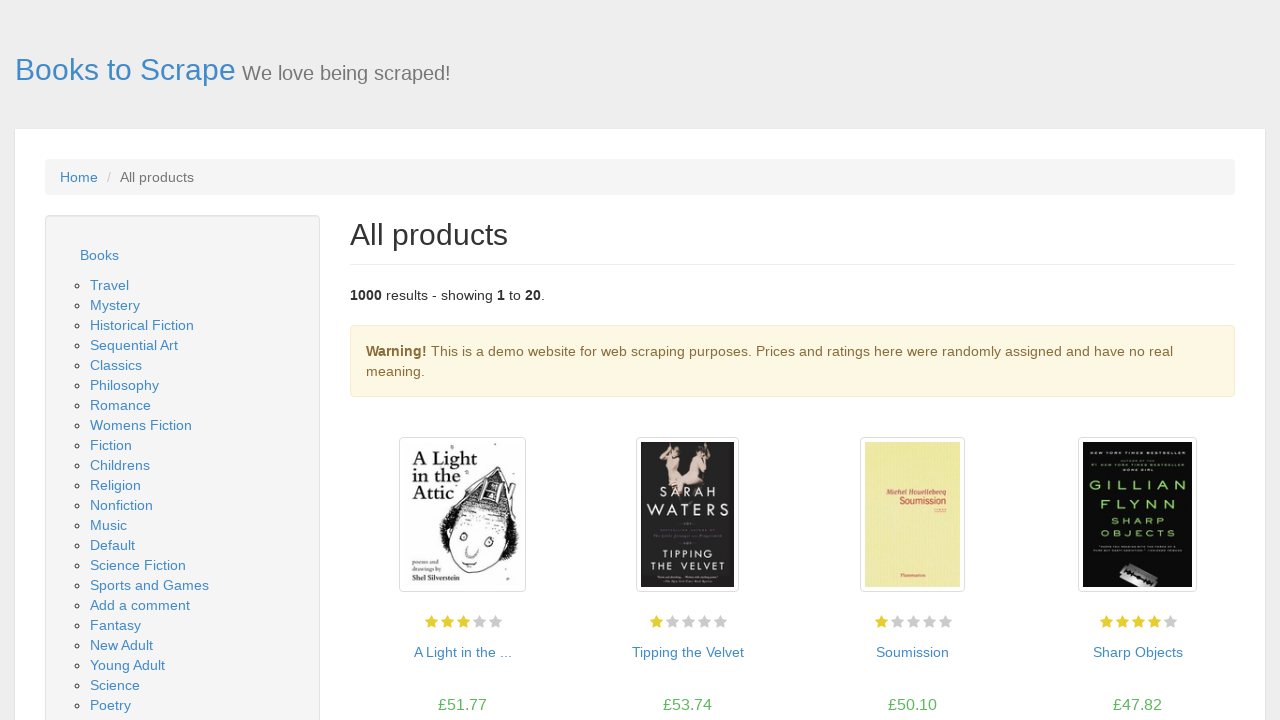

Waited for product listings to load
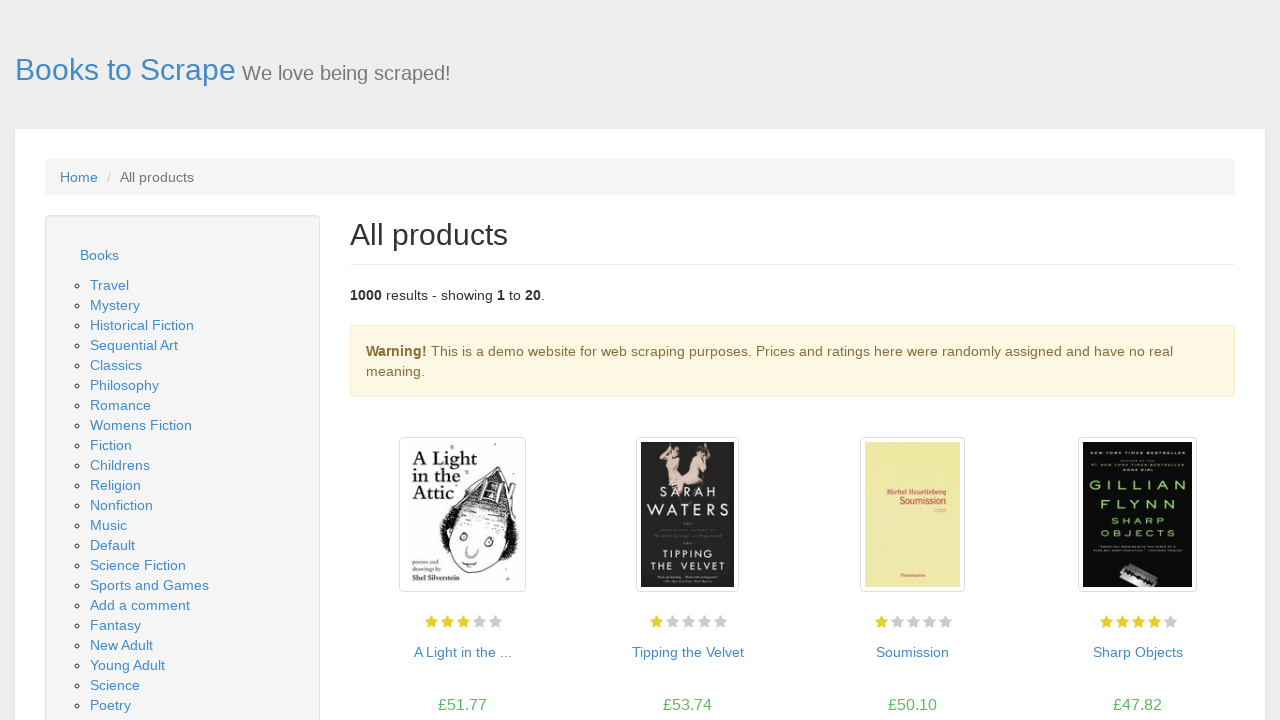

Verified book product titles are present
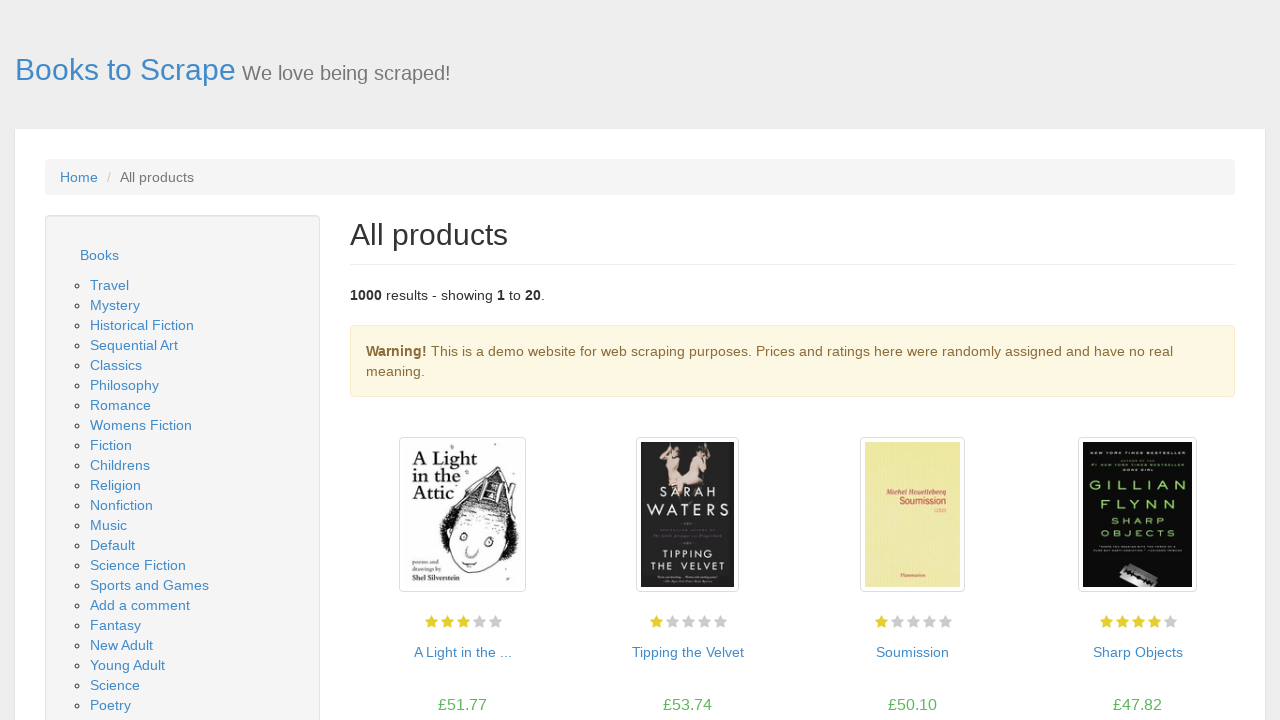

Verified book product prices are present
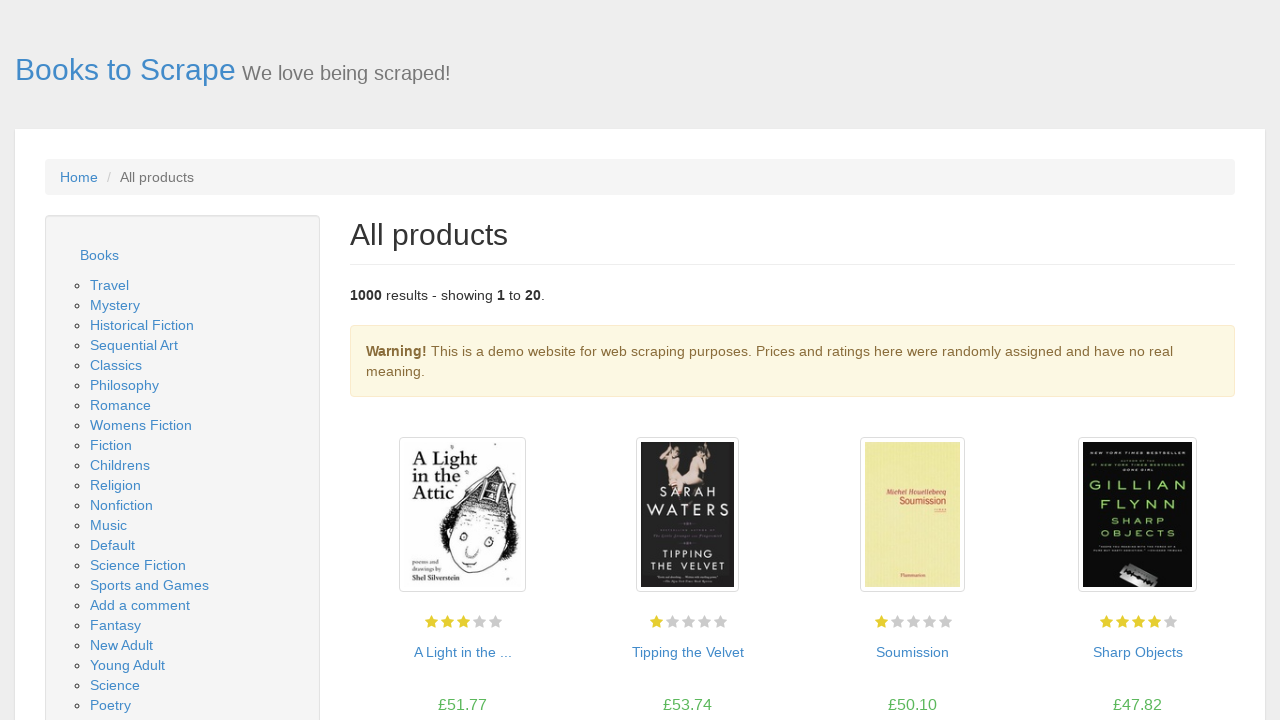

Verified book product links are present
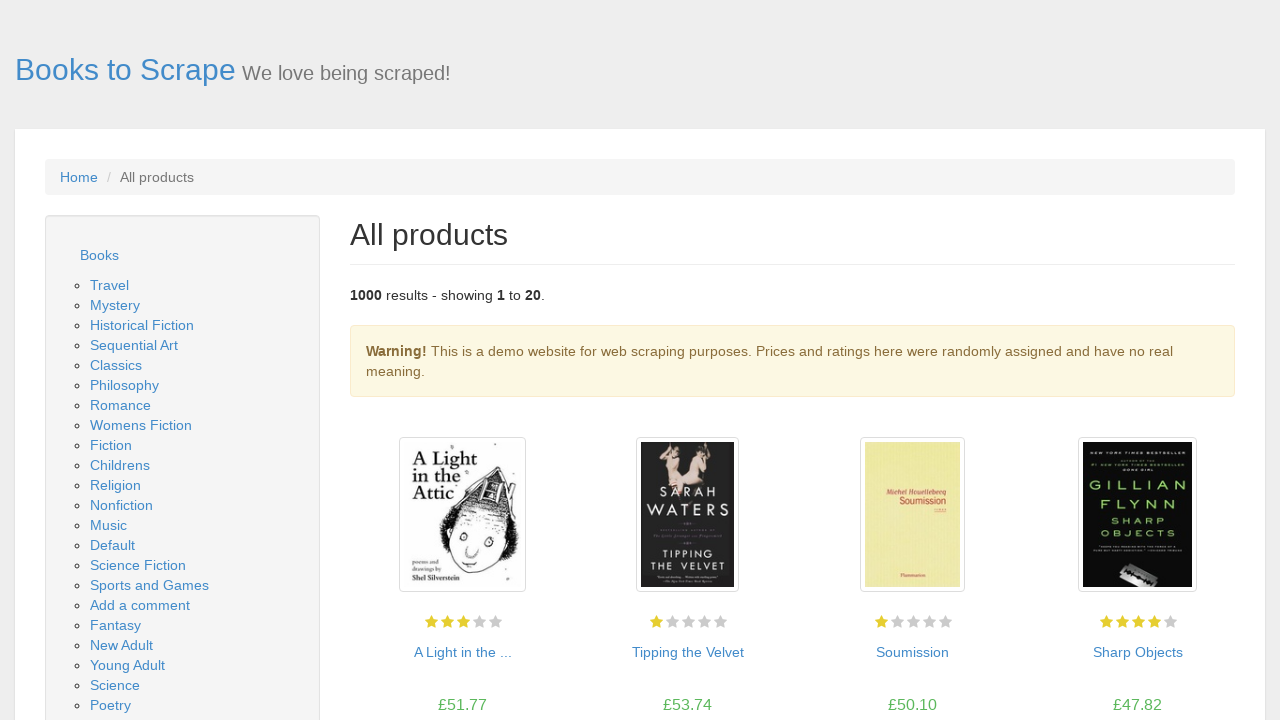

Verified pagination next button is present
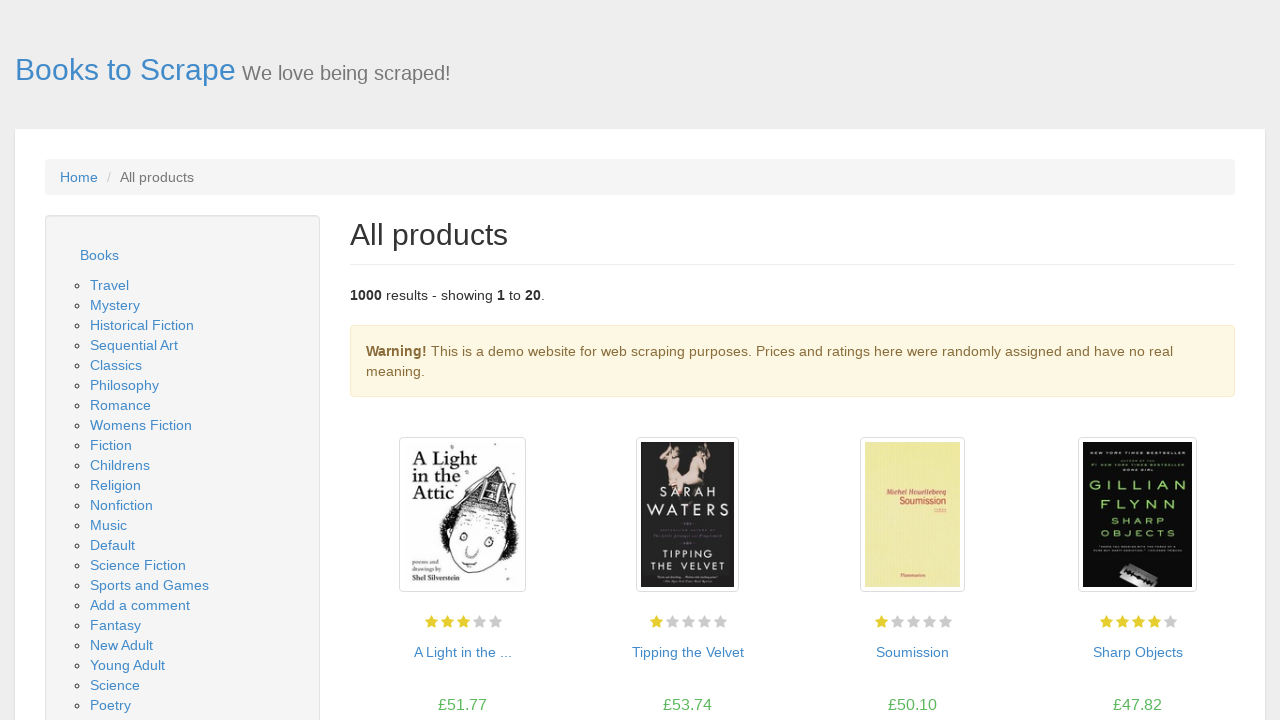

Clicked next button to navigate to page 2 at (1206, 654) on .next a
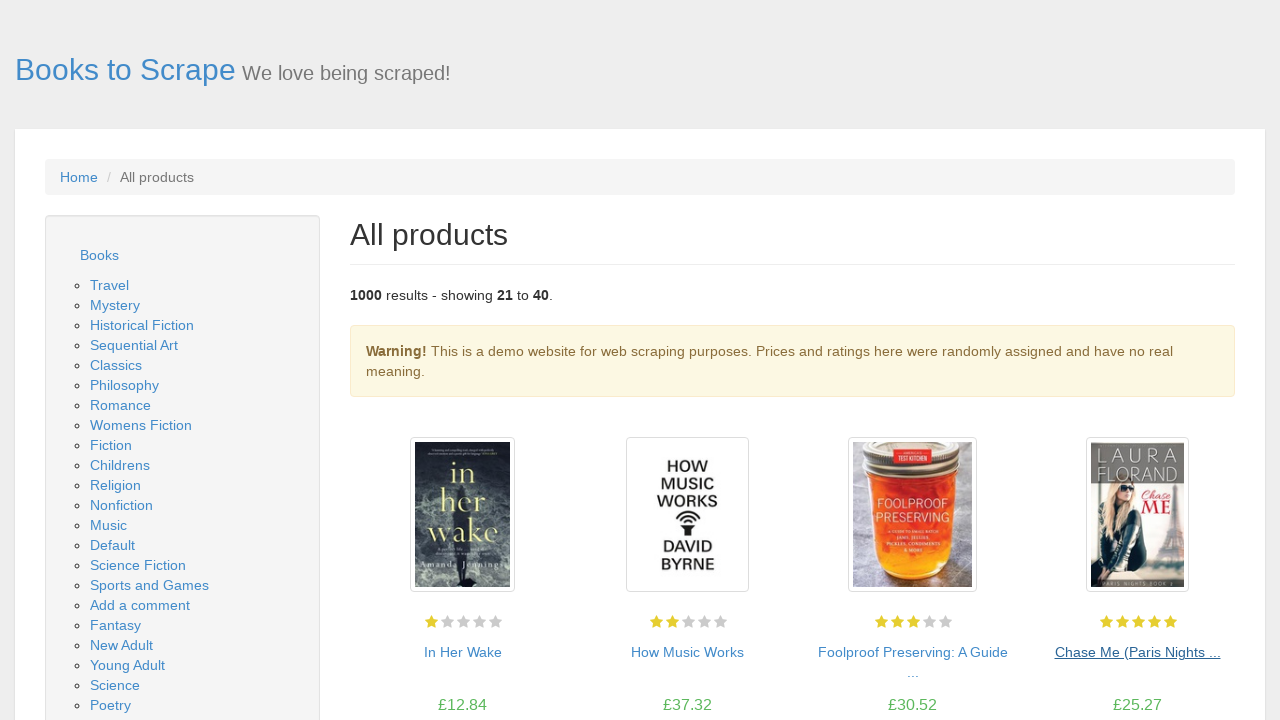

Verified products loaded on the second page
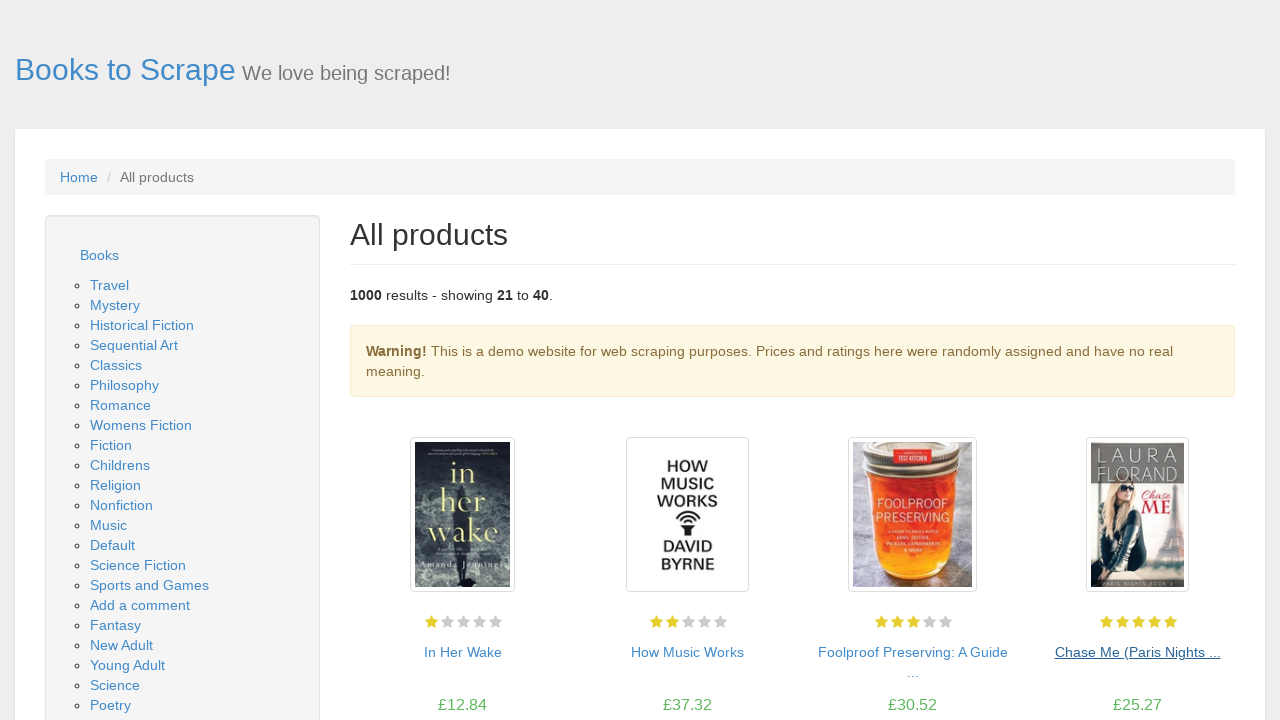

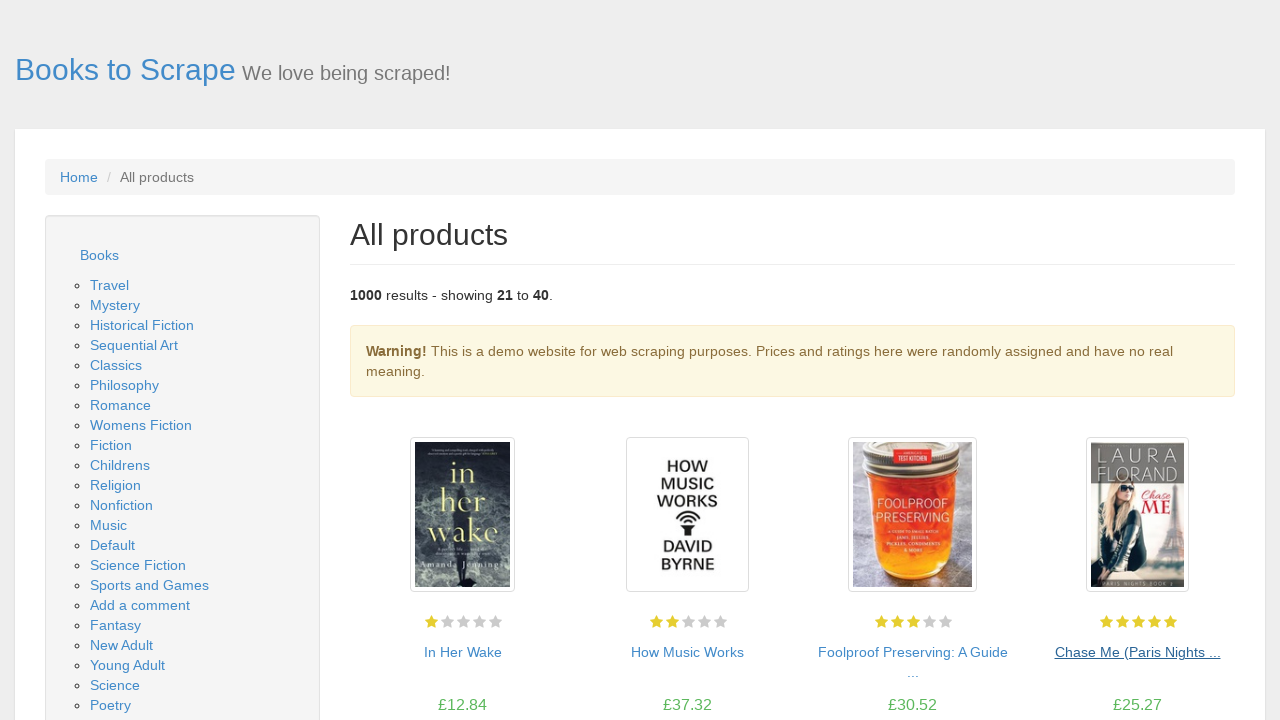